Searches for train tickets from Beijing North to Nanjing on a specific date

Starting URL: https://www.12306.cn/index/index.html

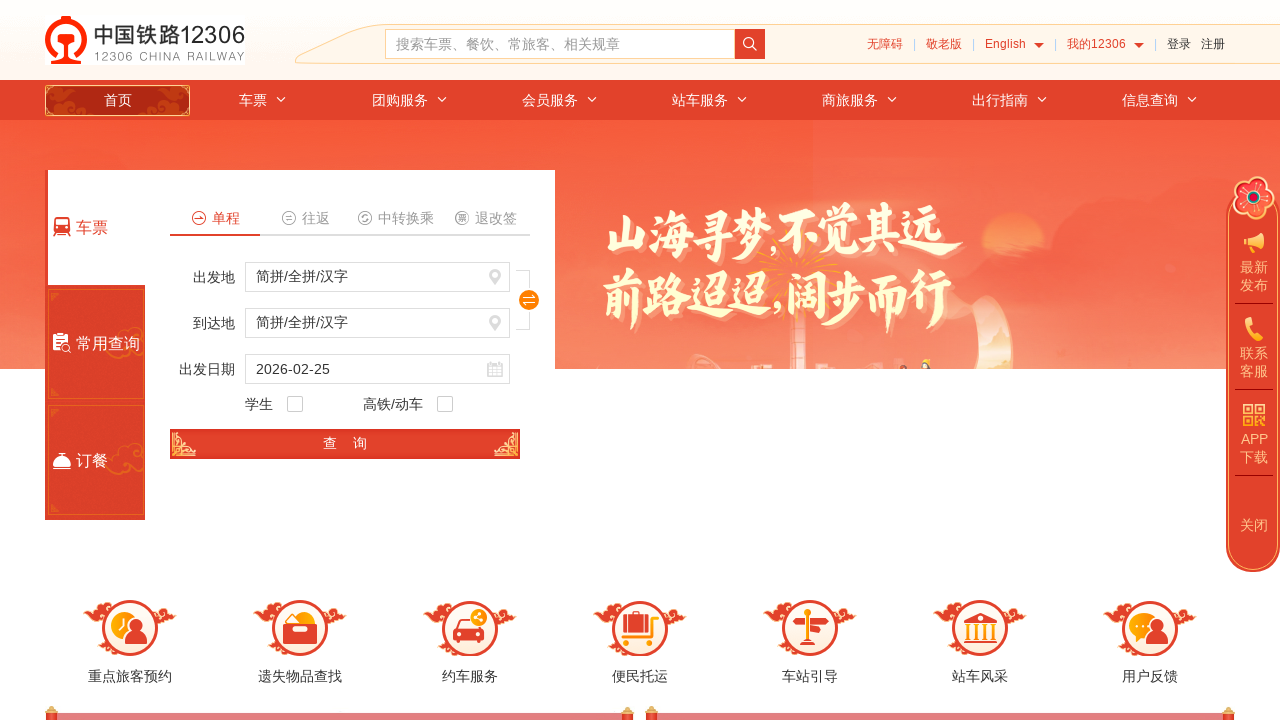

Filled departure station with '北京北' (Beijing North) on #fromStationText
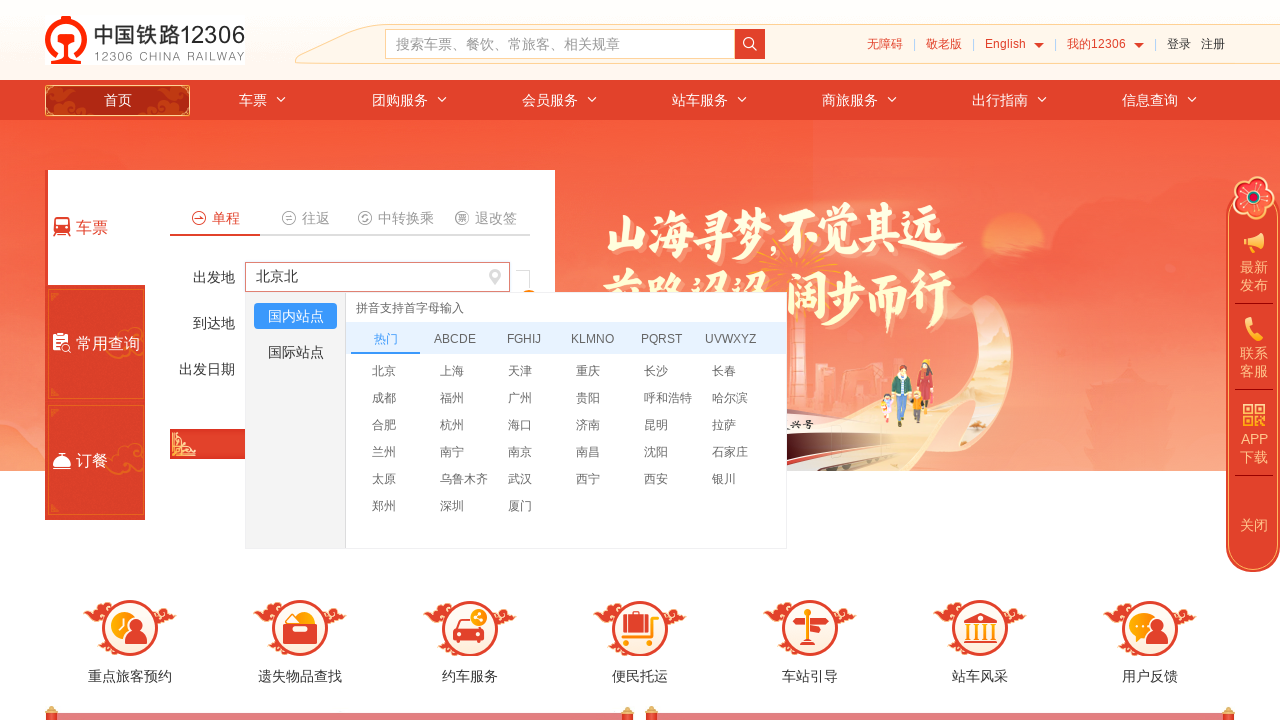

Pressed Enter to confirm departure station
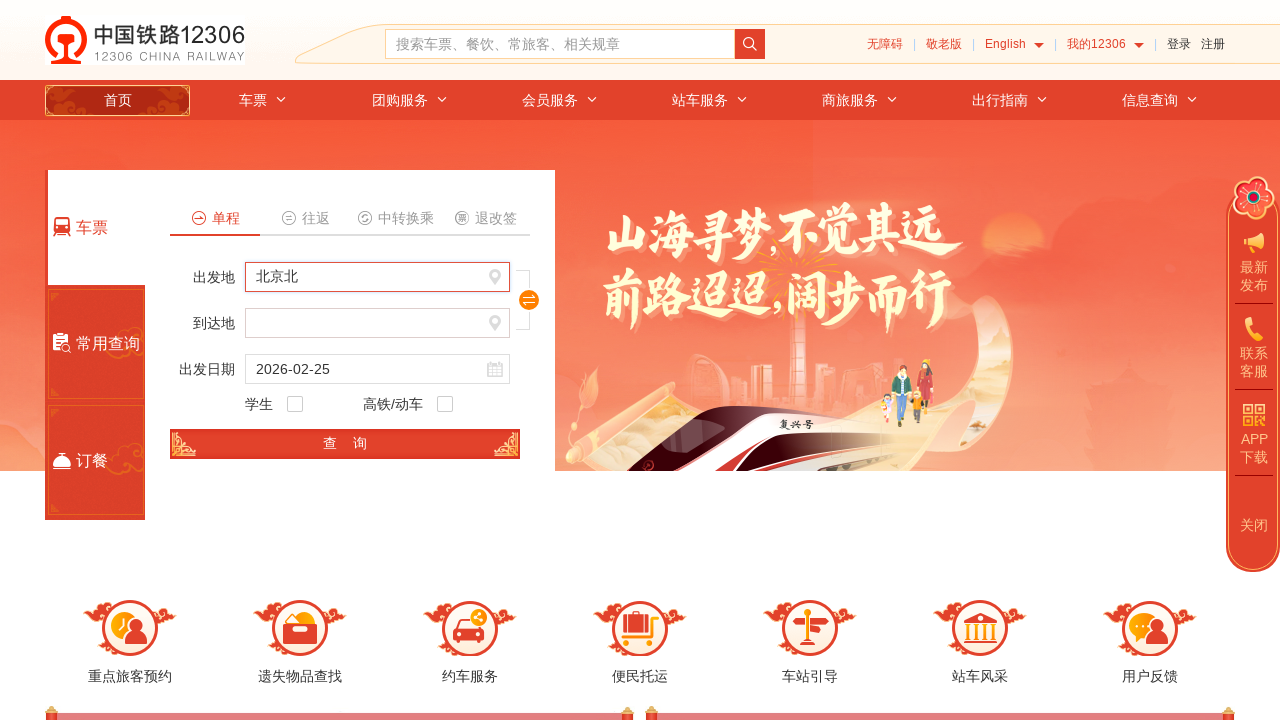

Filled arrival station with '南京' (Nanjing) on #toStationText
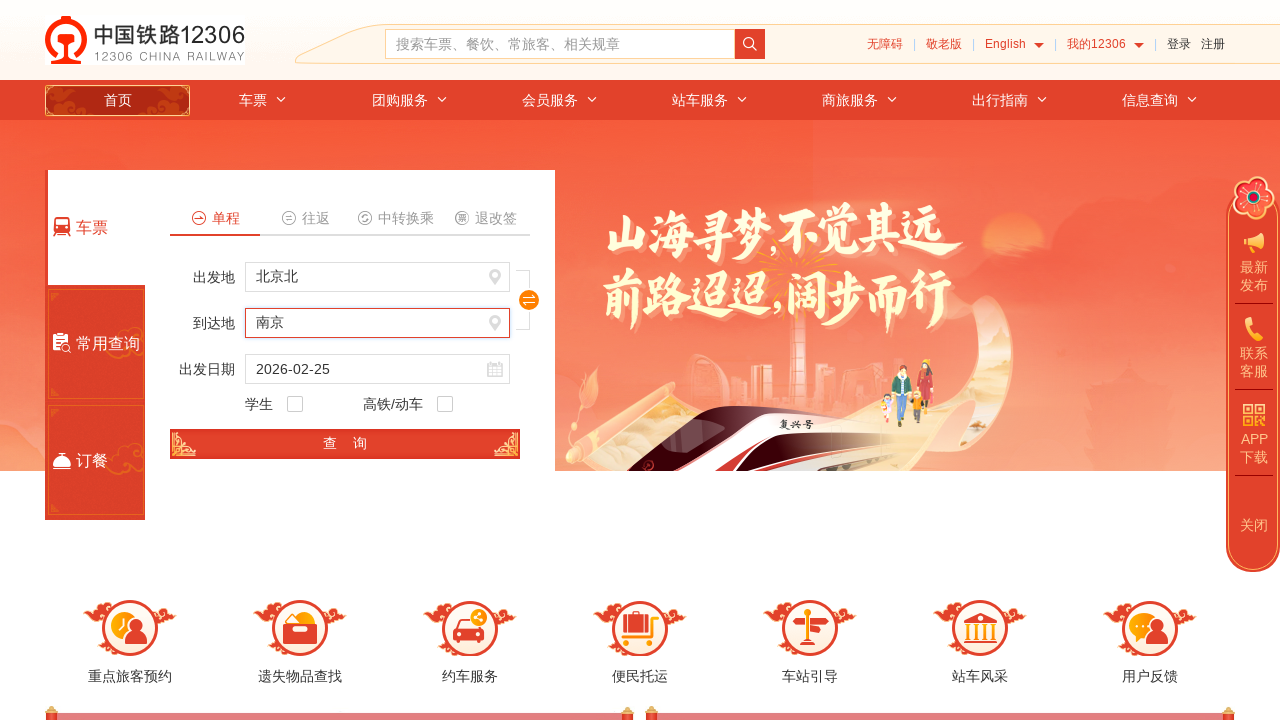

Pressed Enter to confirm arrival station
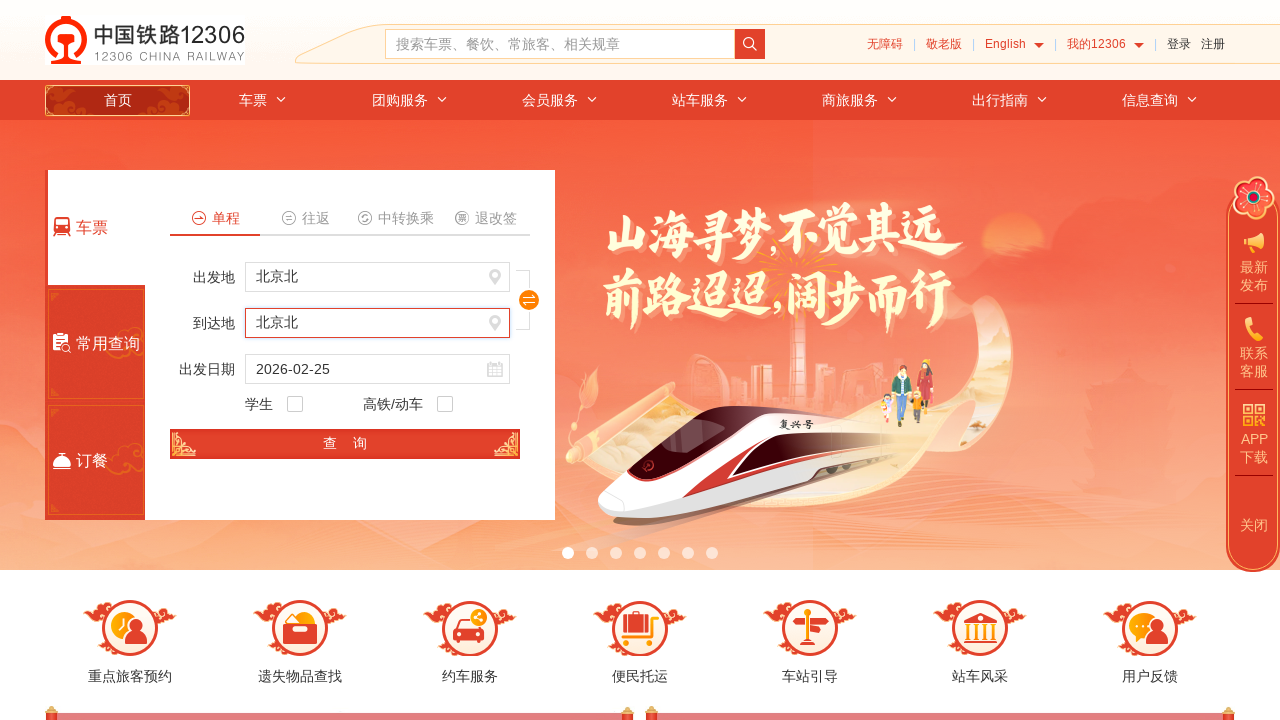

Cleared departure date field on #train_date
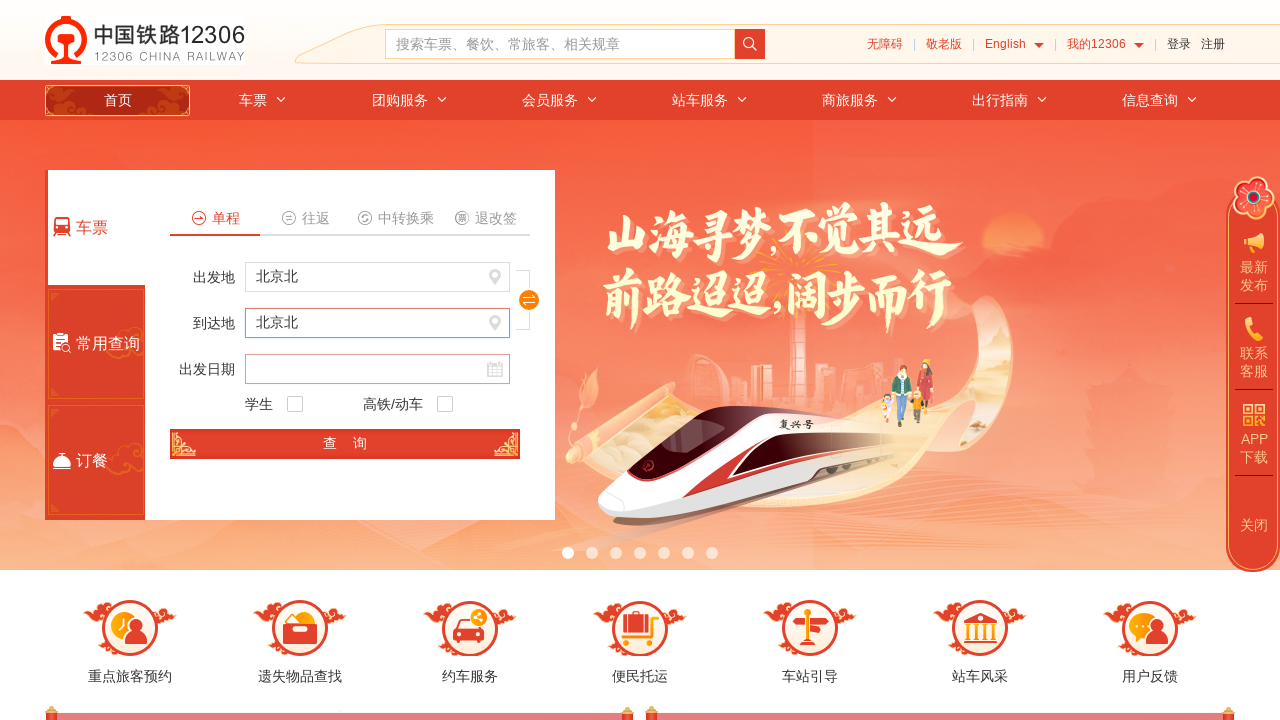

Filled departure date with '2024-10-14' on #train_date
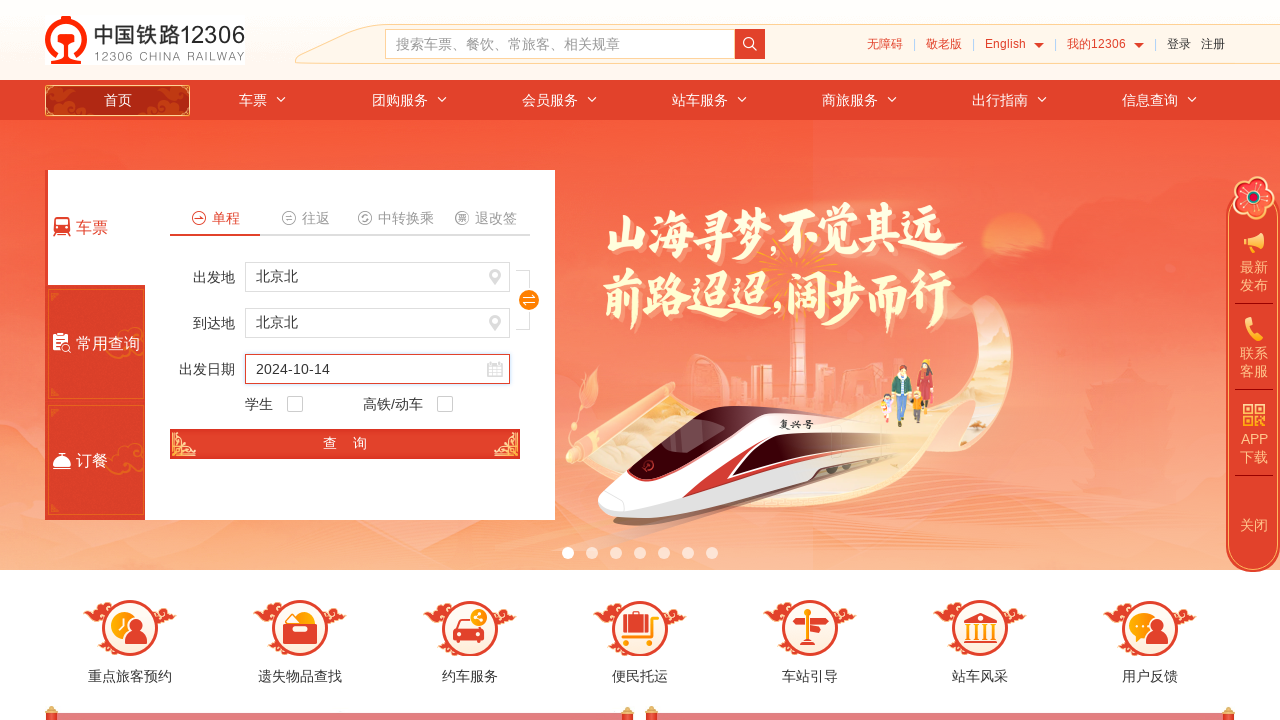

Clicked search button to search for train tickets at (345, 444) on #search_one
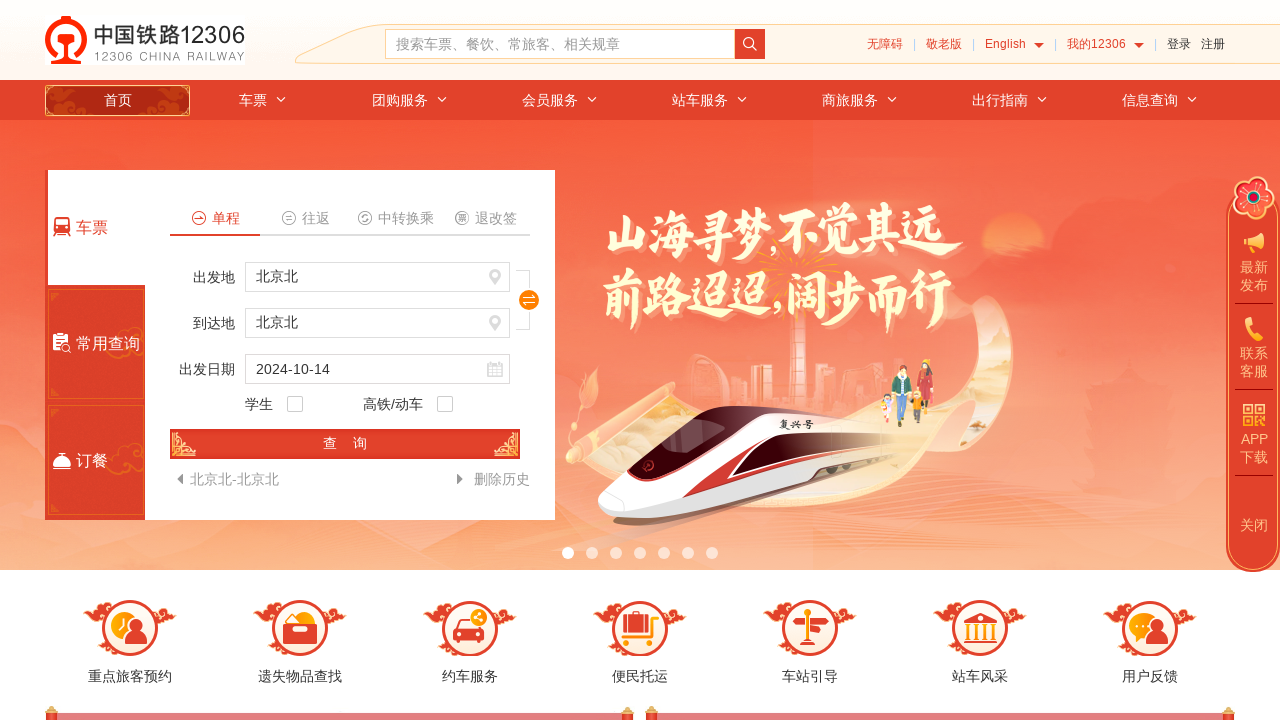

Waited for popup window to open with search results
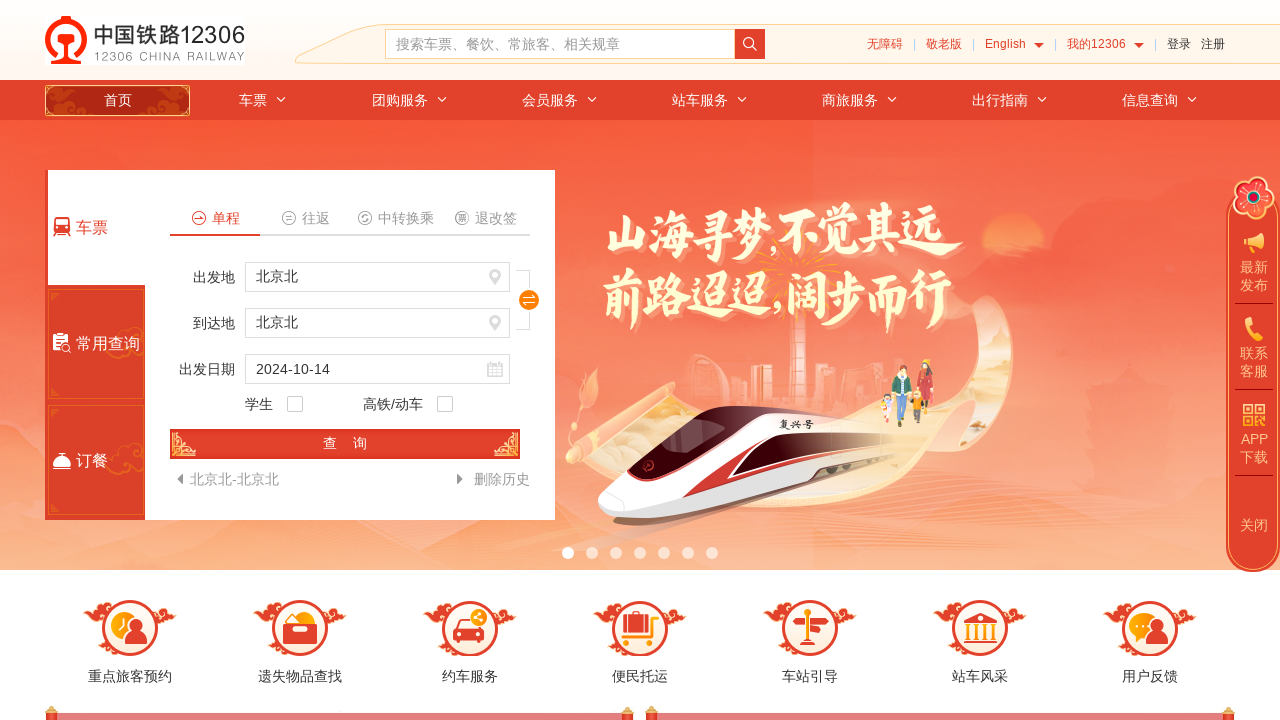

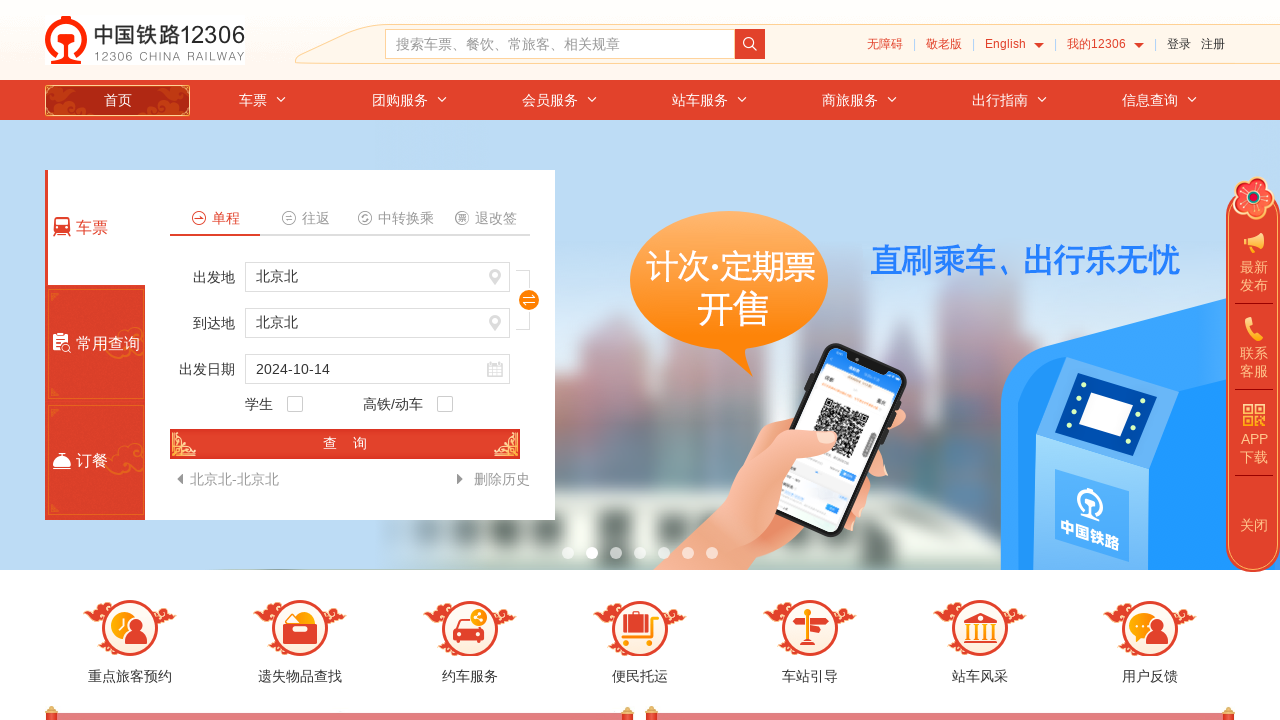